Tests standard click functionality by clicking a button and verifying a dynamic message appears

Starting URL: https://demoqa.com/buttons

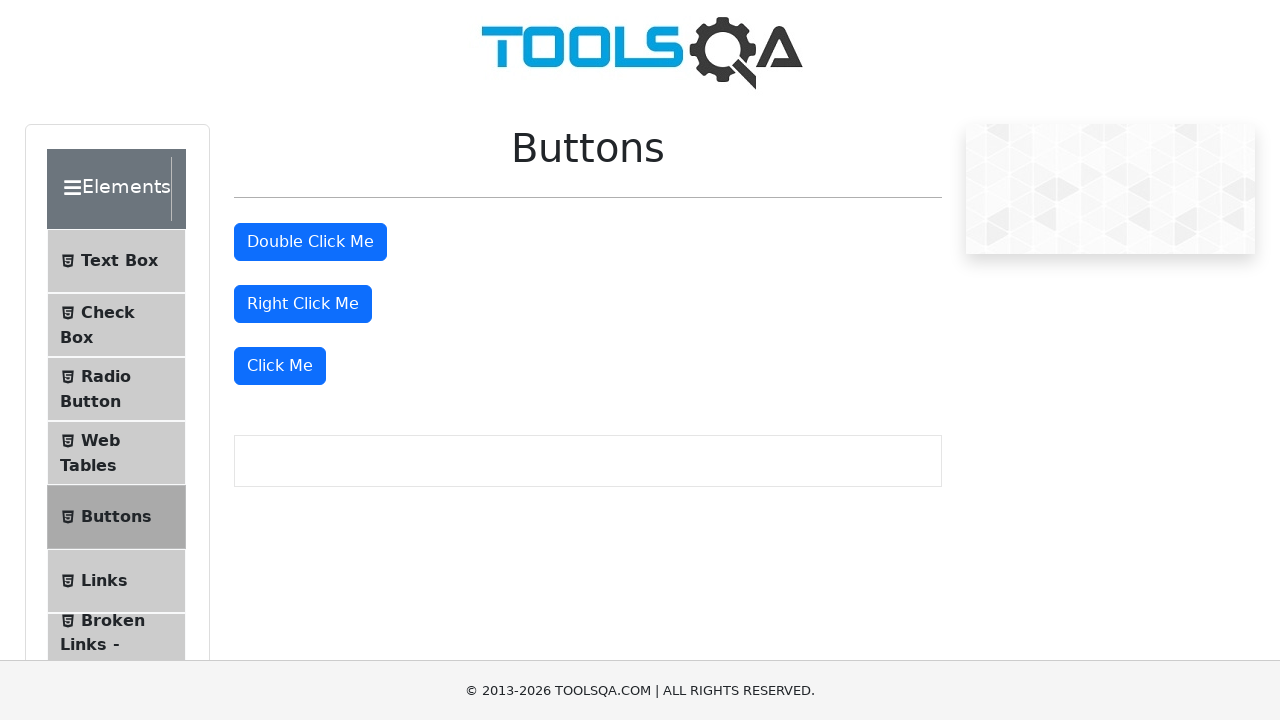

Clicked the 'Click Me' button at (280, 366) on xpath=//button[.='Click Me']
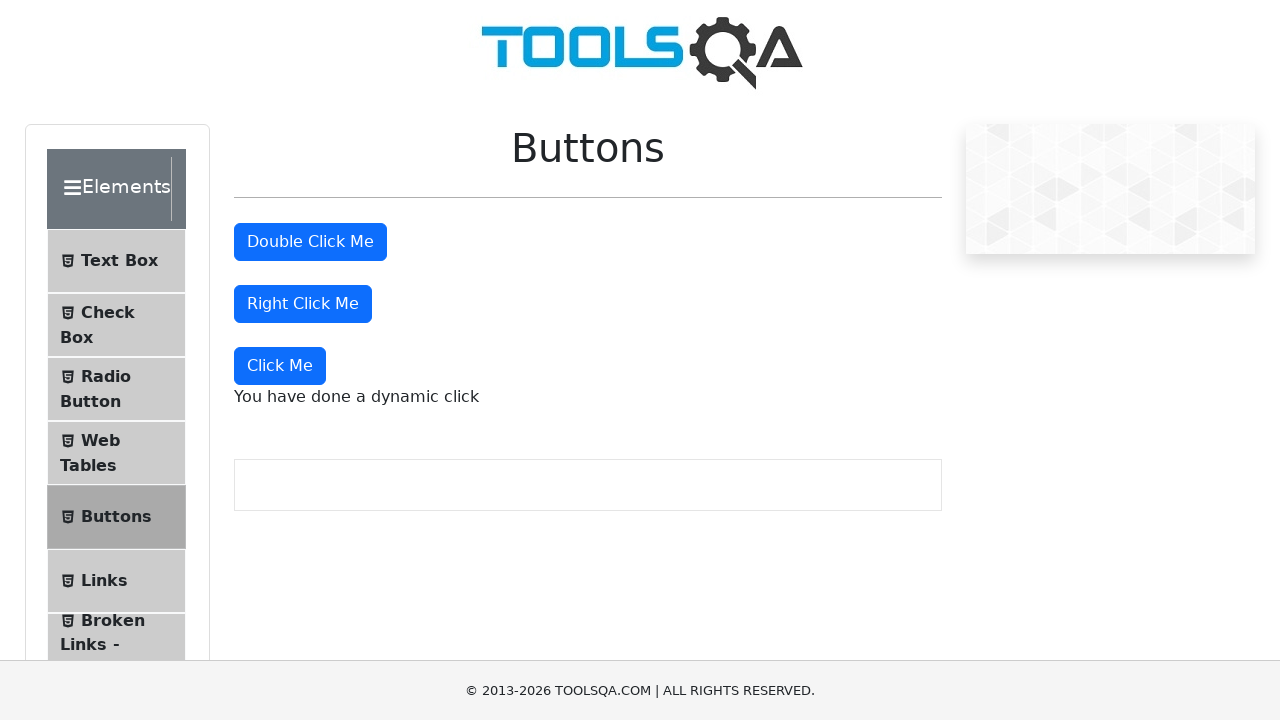

Dynamic click message appeared and is visible
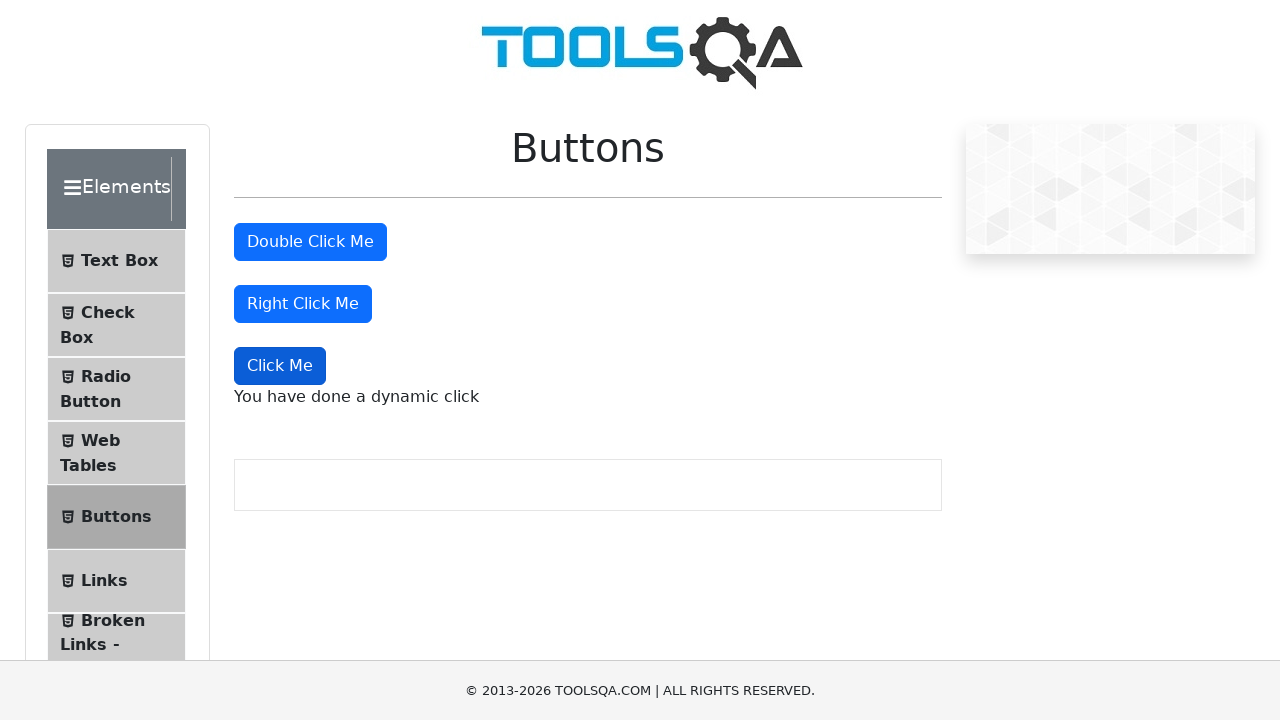

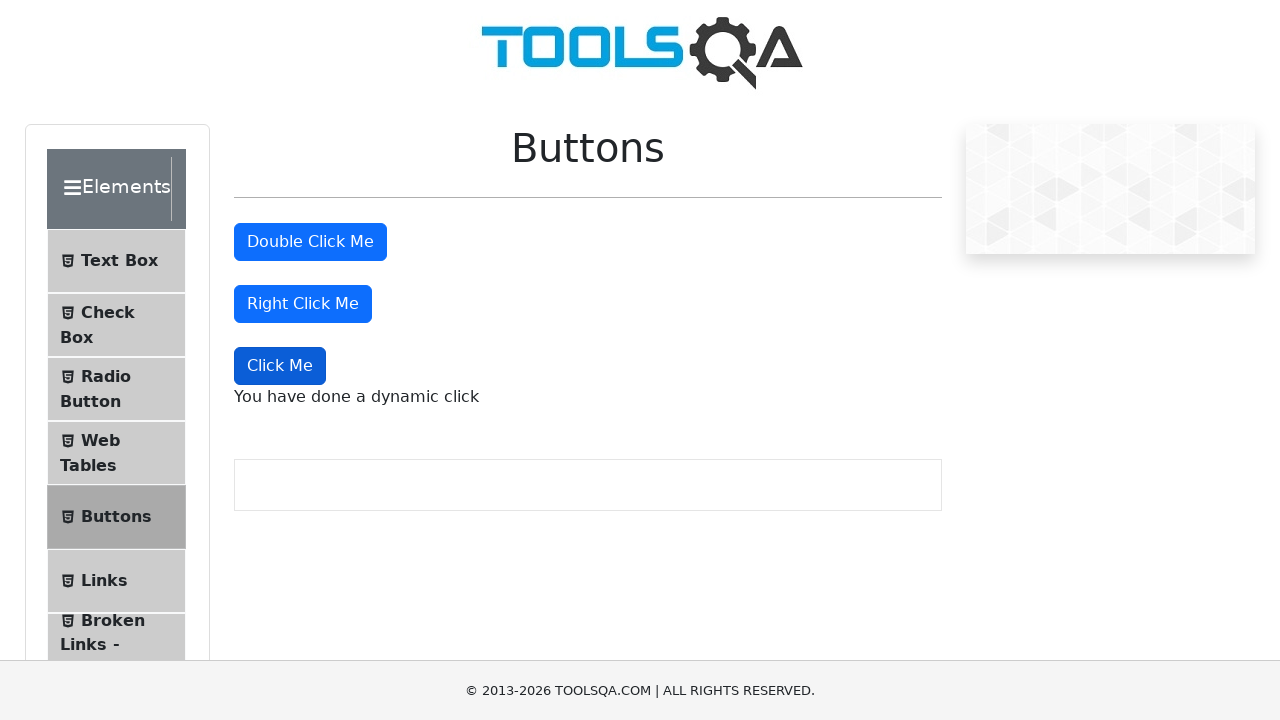